Tests handling of child window popups by clicking on a blinking text link and verifying content in the new window

Starting URL: https://rahulshettyacademy.com/loginpagePractise/

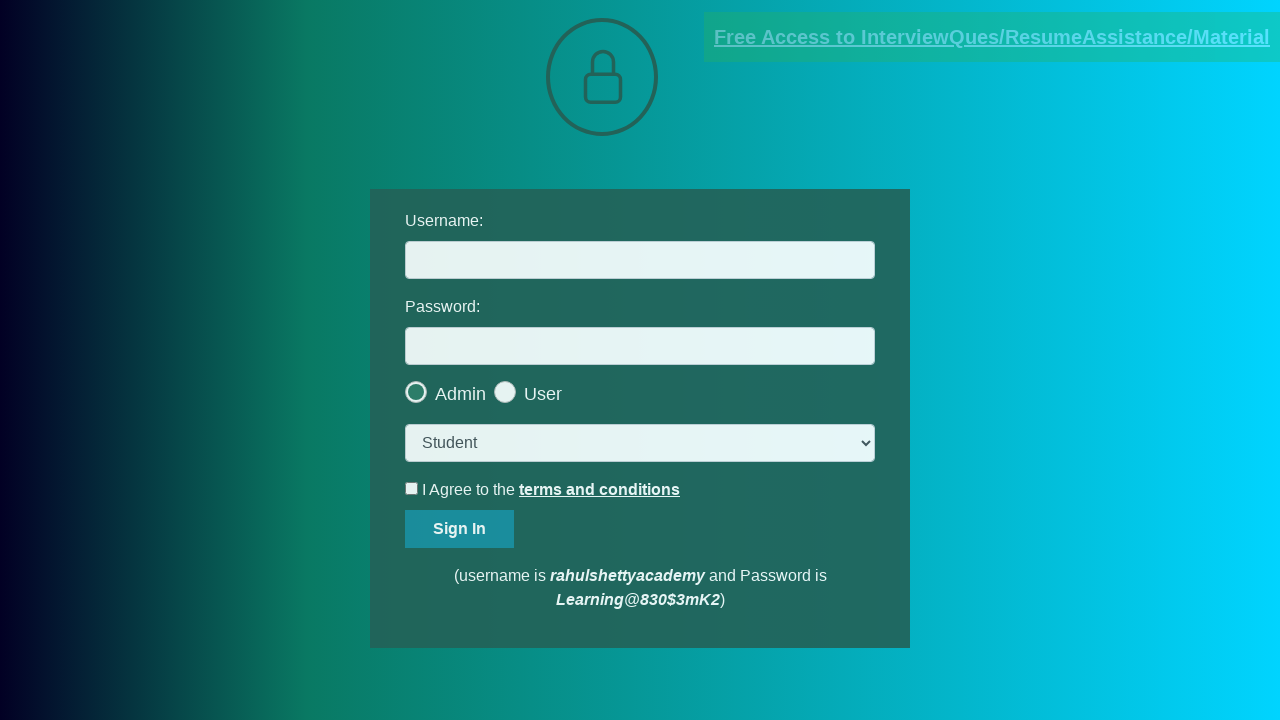

Clicked on blinking text link to trigger child window popup at (992, 37) on .blinkingText
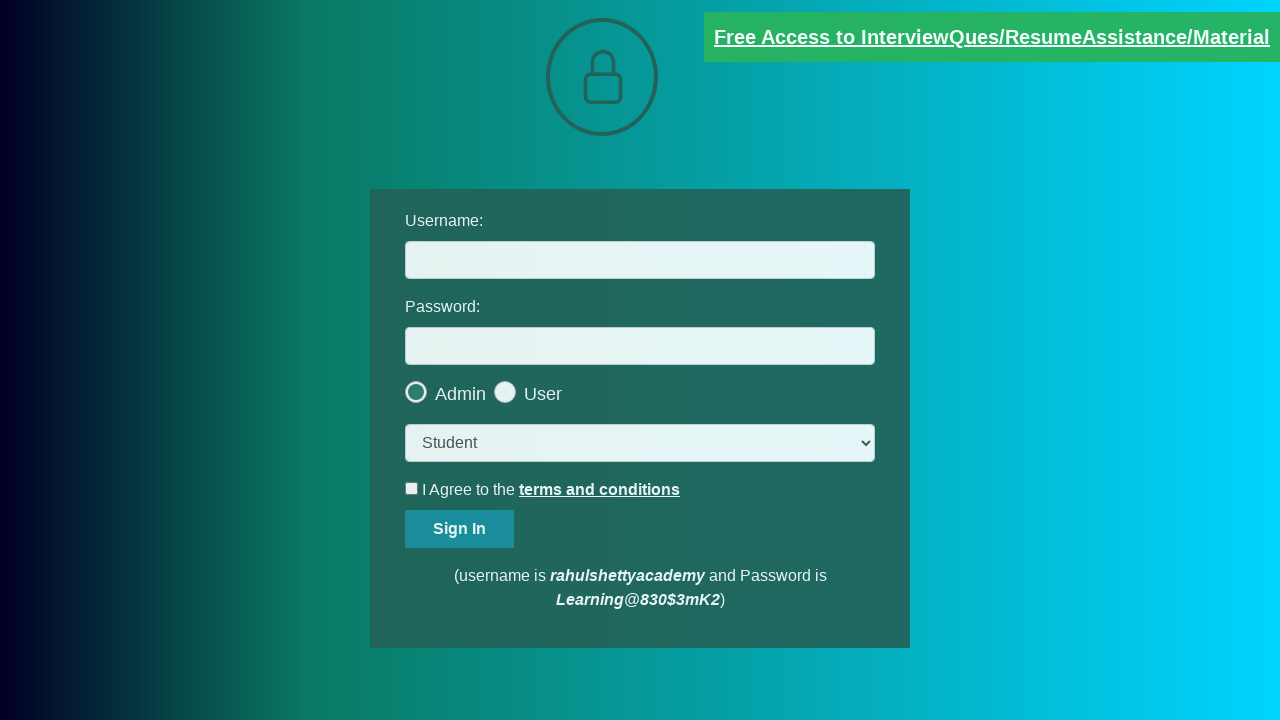

Child window popup opened and captured
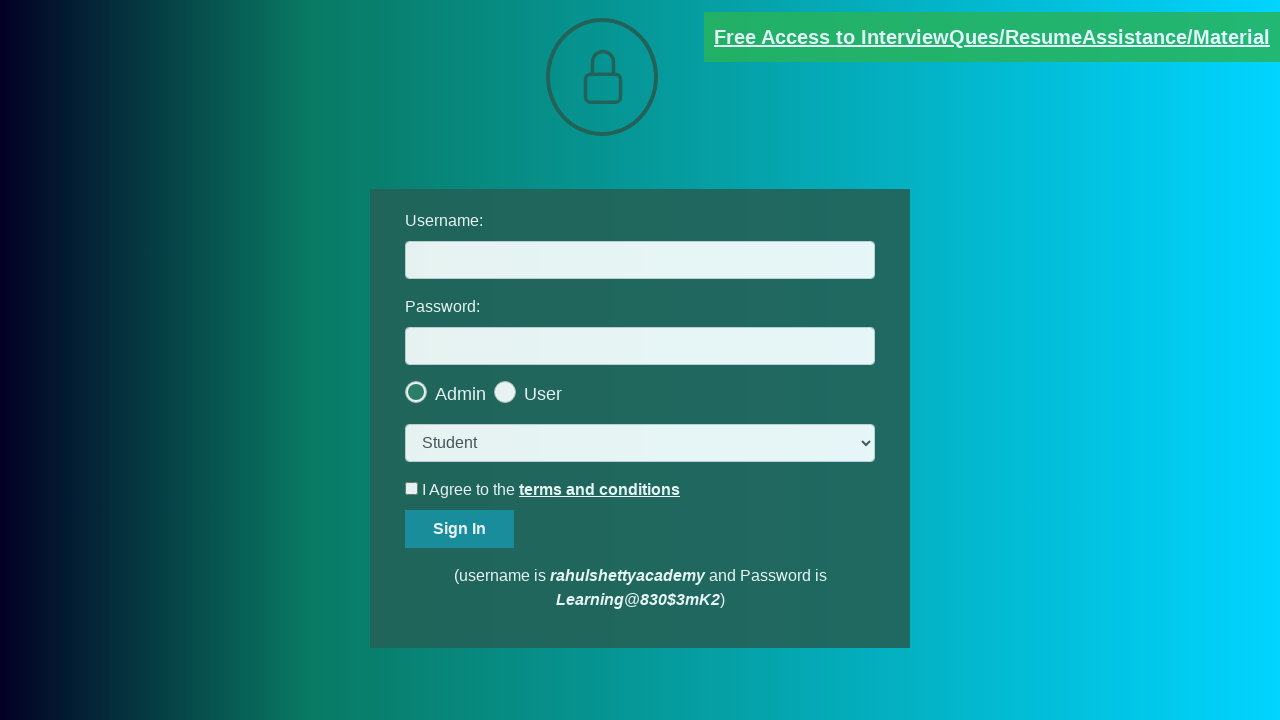

Child window content loaded - red element selector found
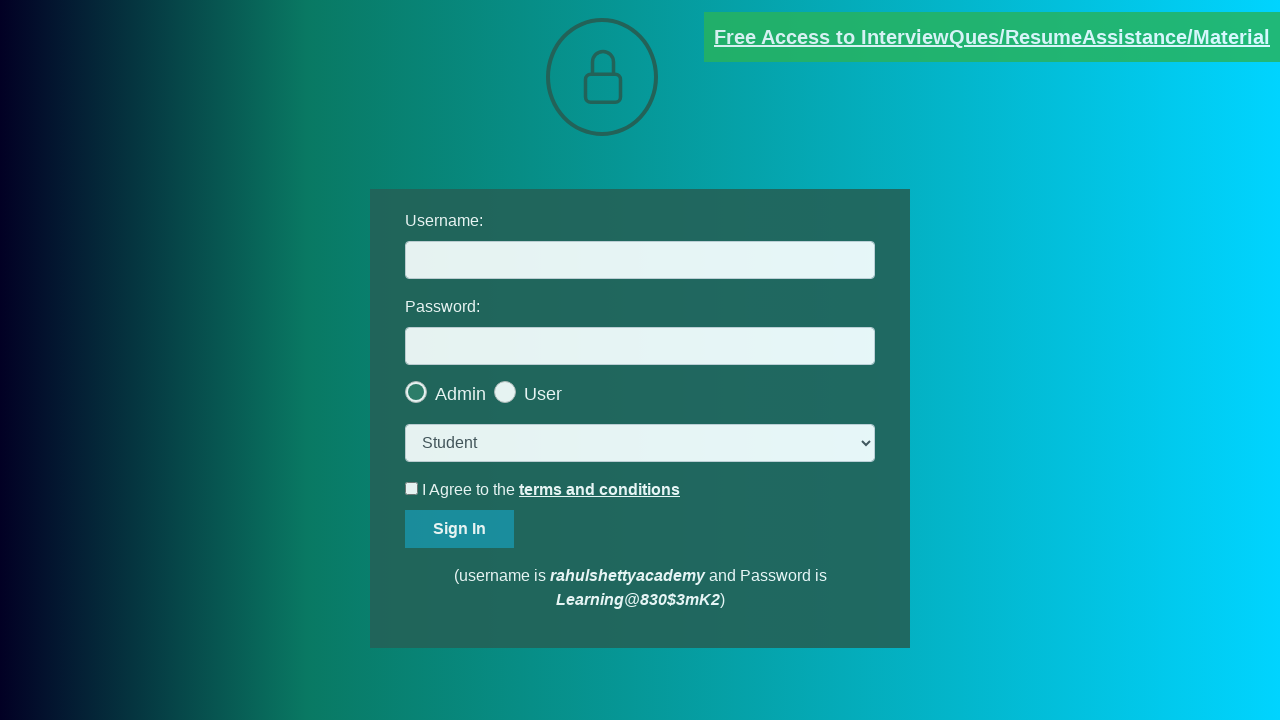

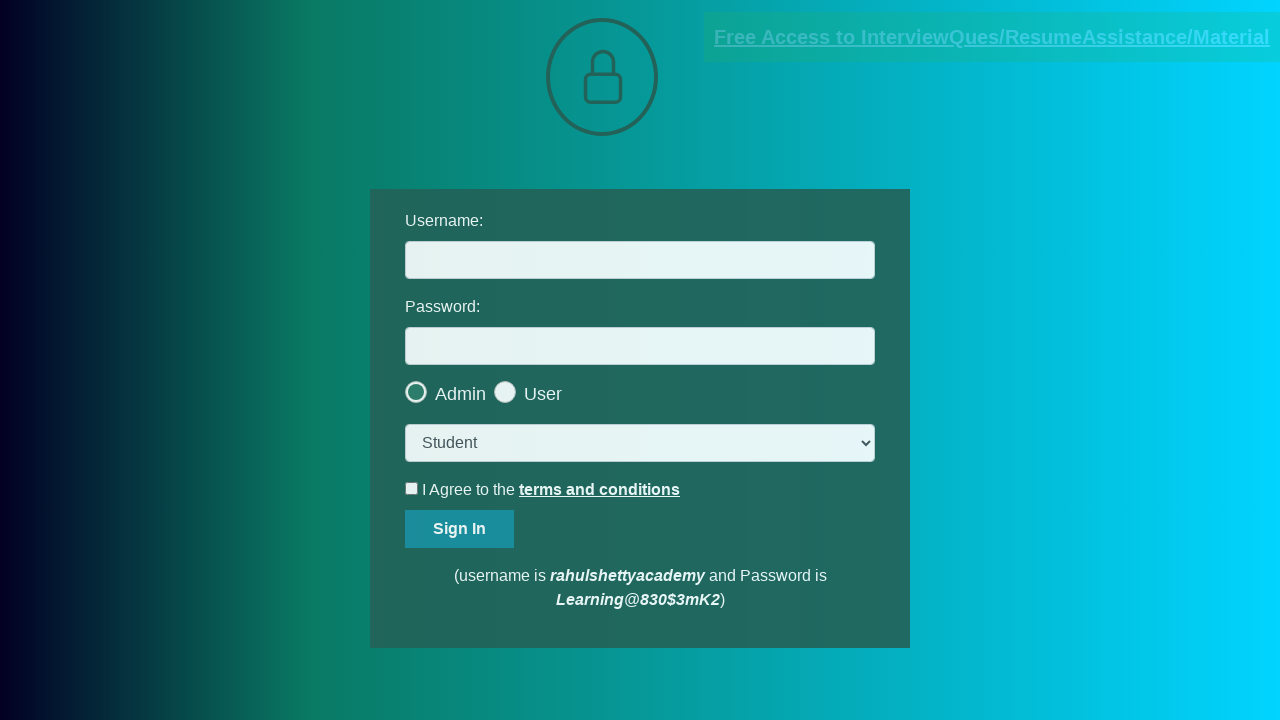